Tests static dropdown functionality by selecting currency options using three different methods: by index, by value, and by visible text.

Starting URL: https://rahulshettyacademy.com/dropdownsPractise/

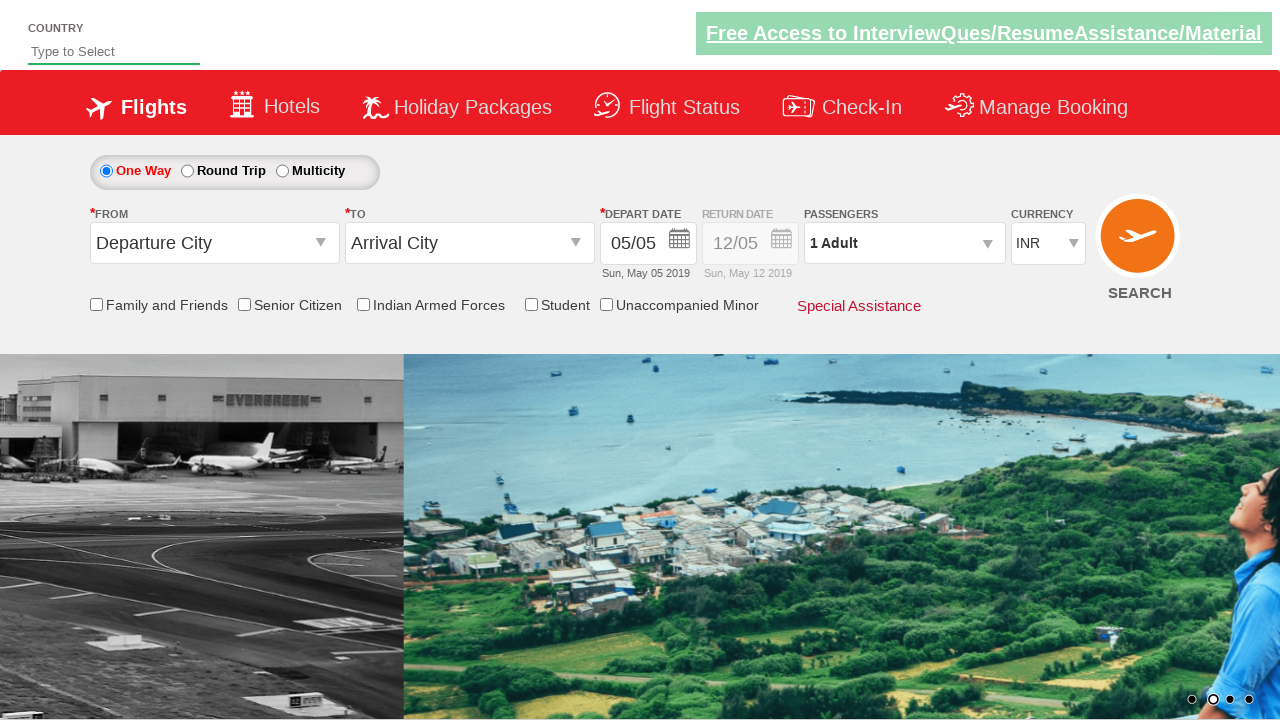

Selected currency dropdown option by index 1 (second option) on #ctl00_mainContent_DropDownListCurrency
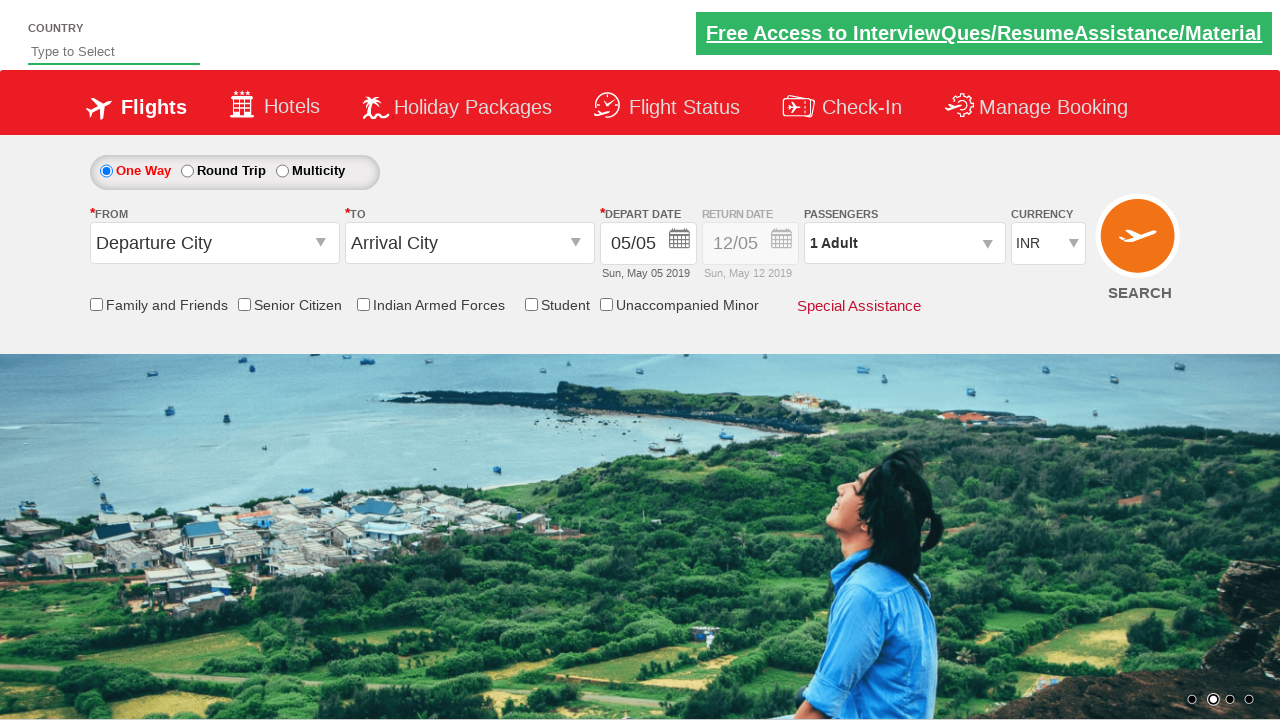

Selected currency dropdown option by value 'AED' on #ctl00_mainContent_DropDownListCurrency
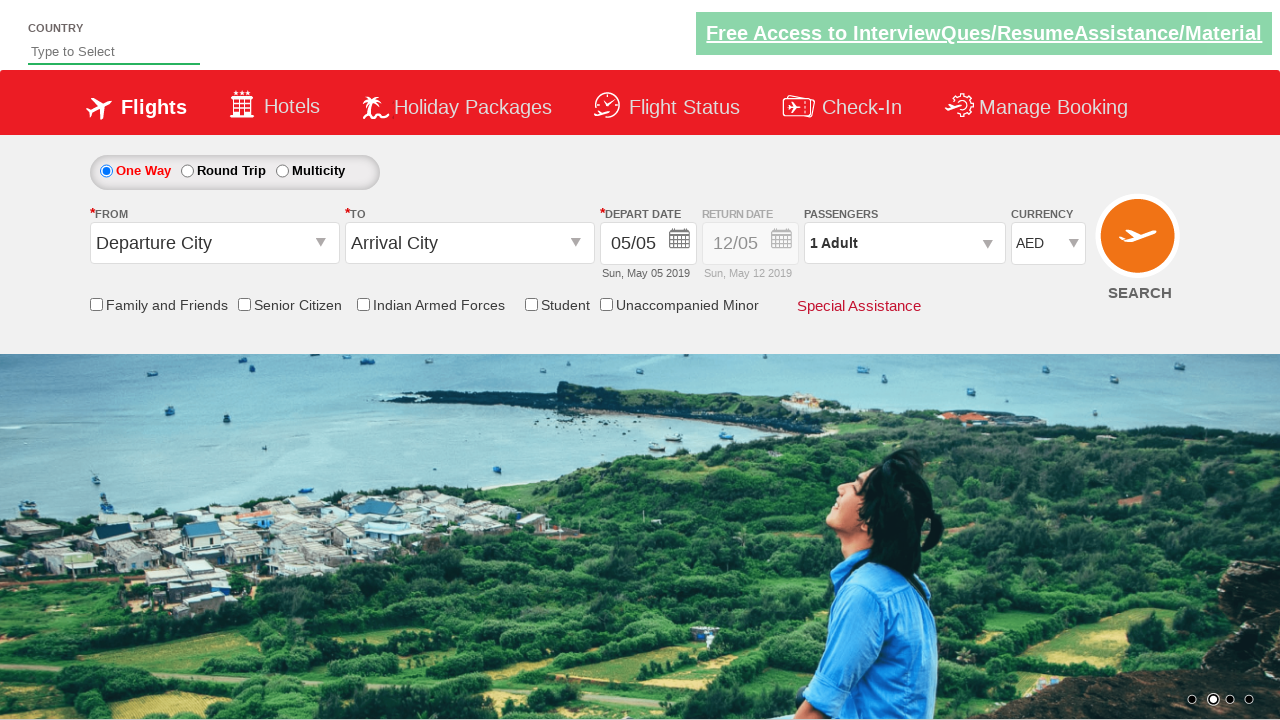

Selected currency dropdown option by visible text 'USD' on #ctl00_mainContent_DropDownListCurrency
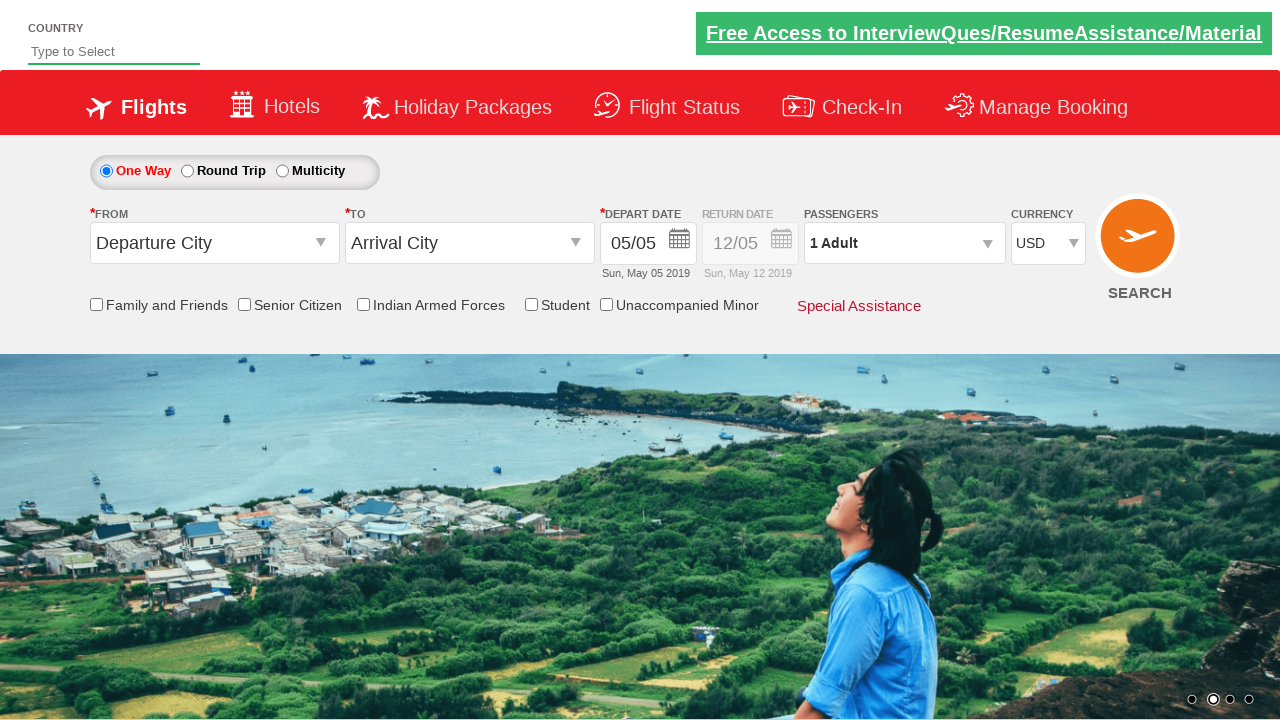

Verified that USD is selected in the currency dropdown
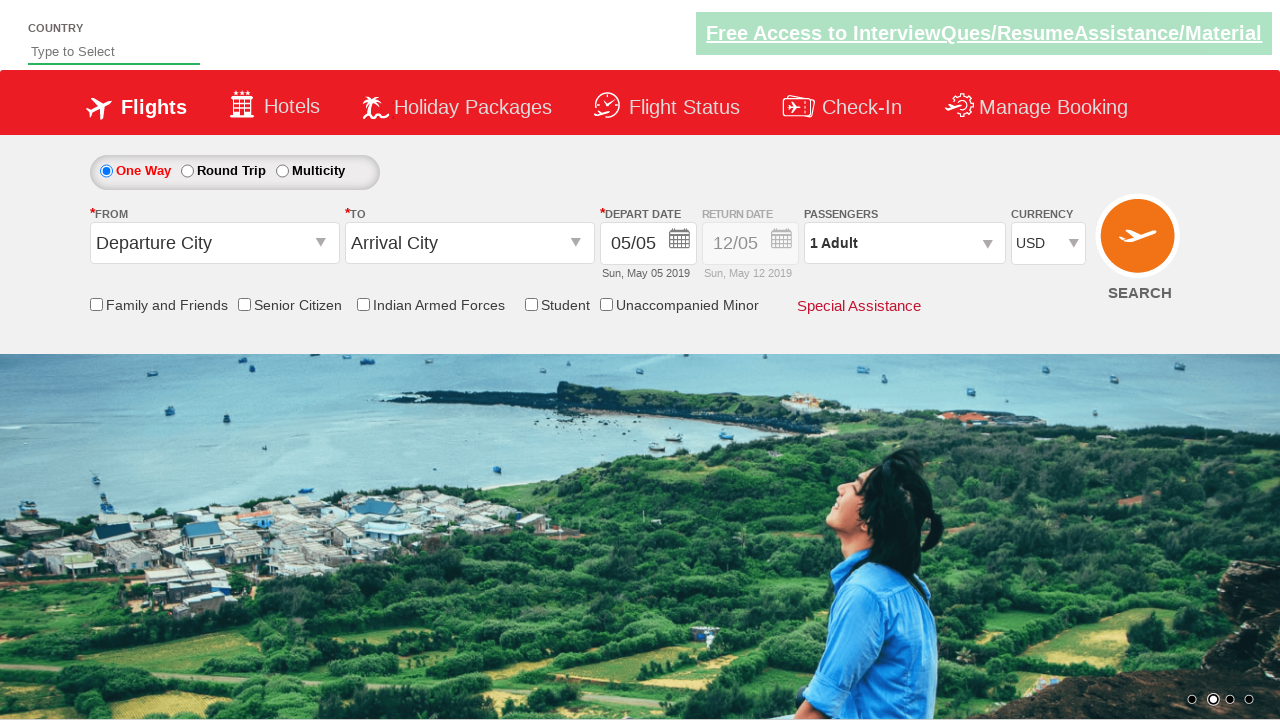

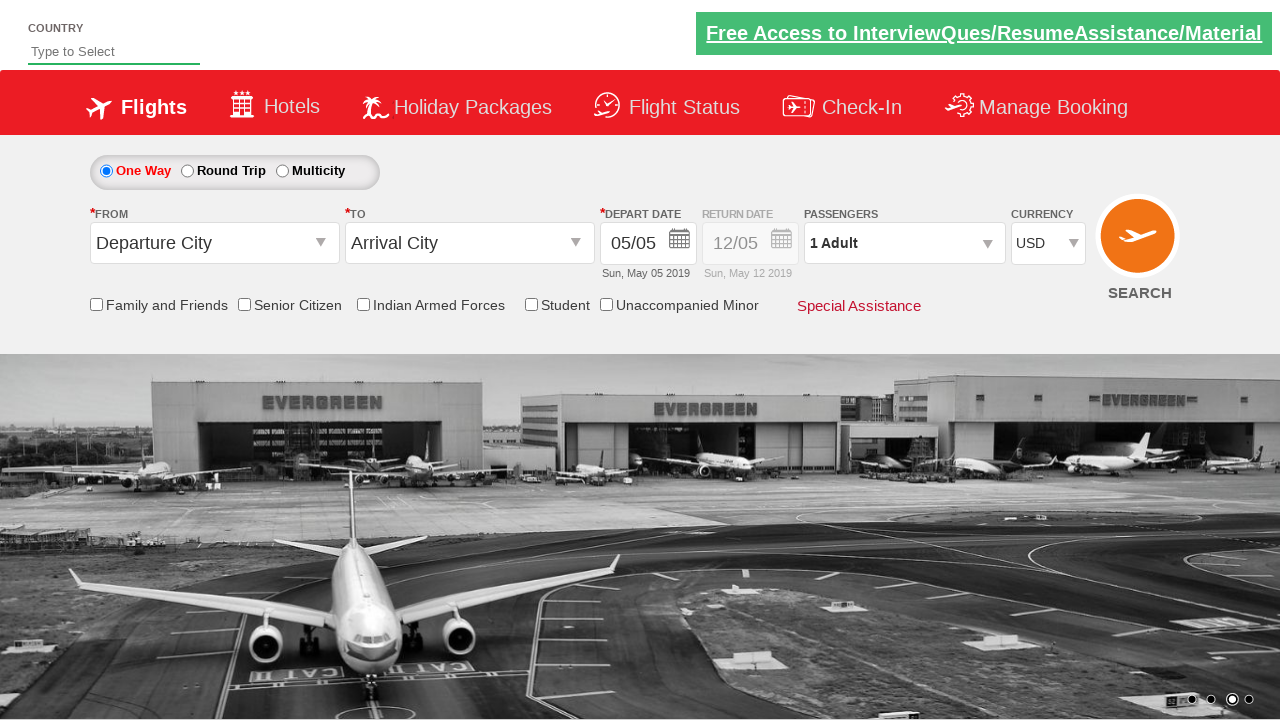